Tests radio button selection functionality by clicking through three different radio button options on a form

Starting URL: https://formy-project.herokuapp.com/radiobutton

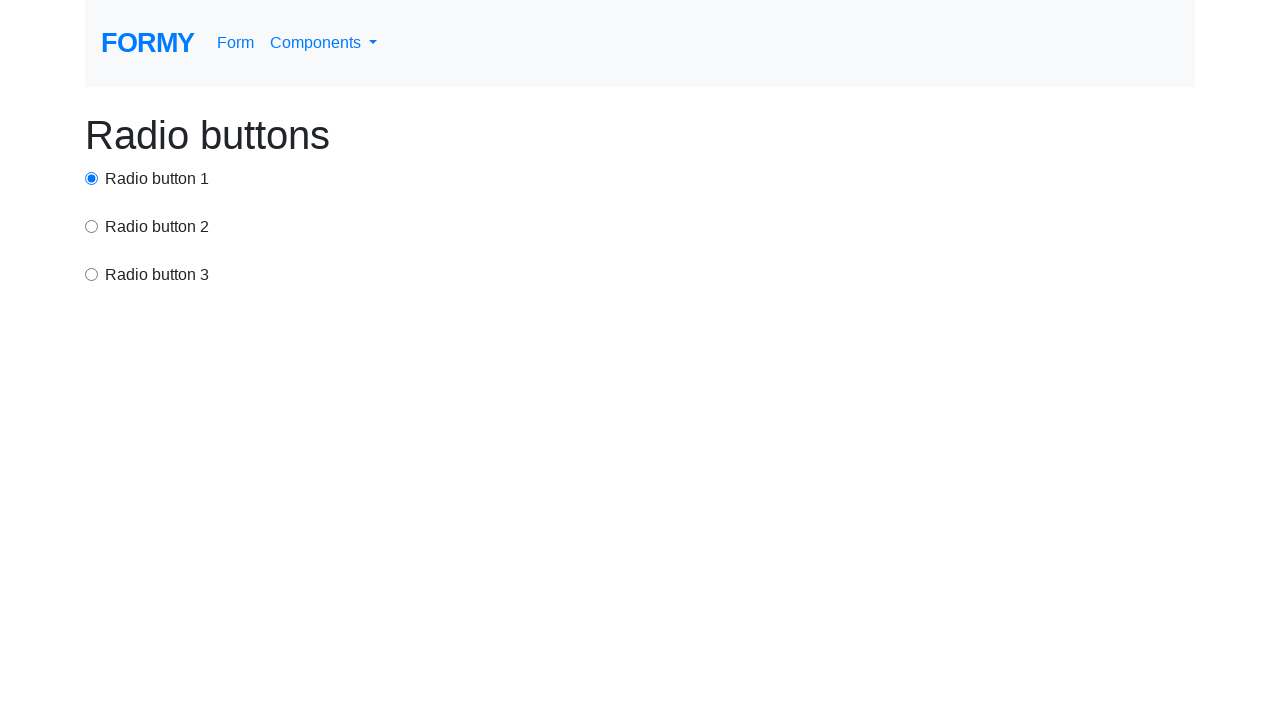

Clicked first radio button option at (92, 178) on #radio-button-1
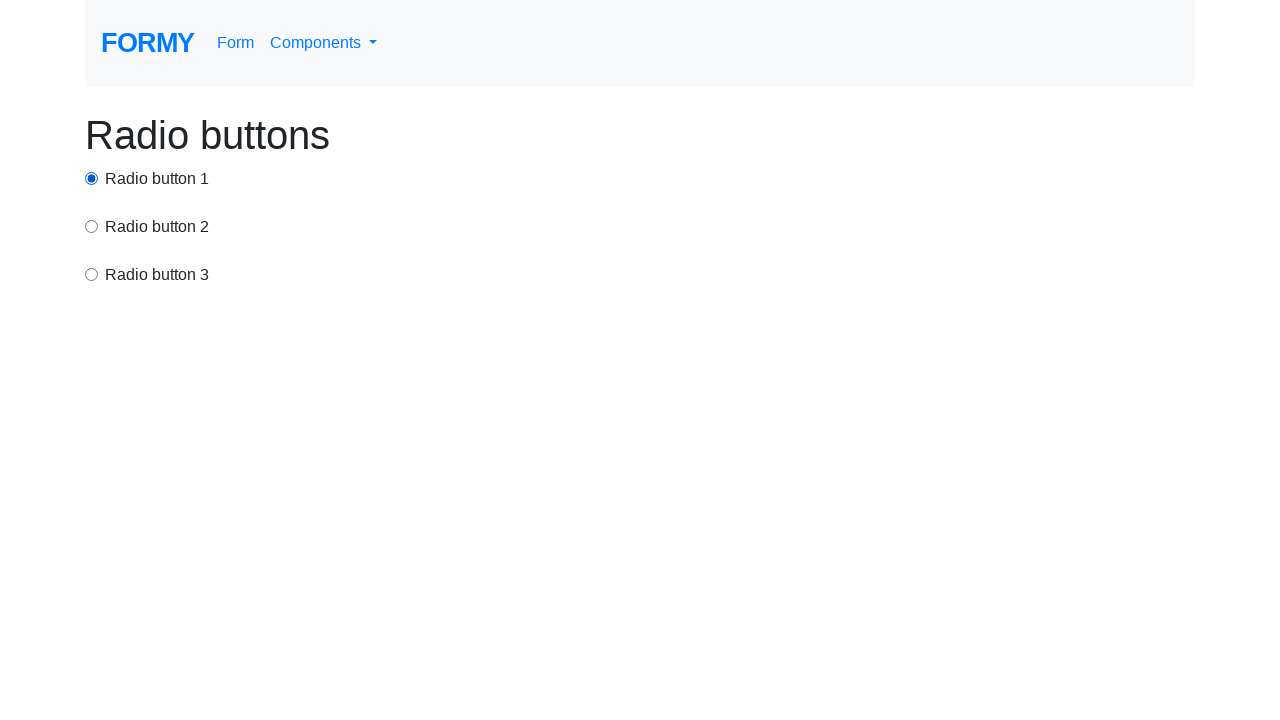

Clicked second radio button option at (92, 226) on input[value='option2']
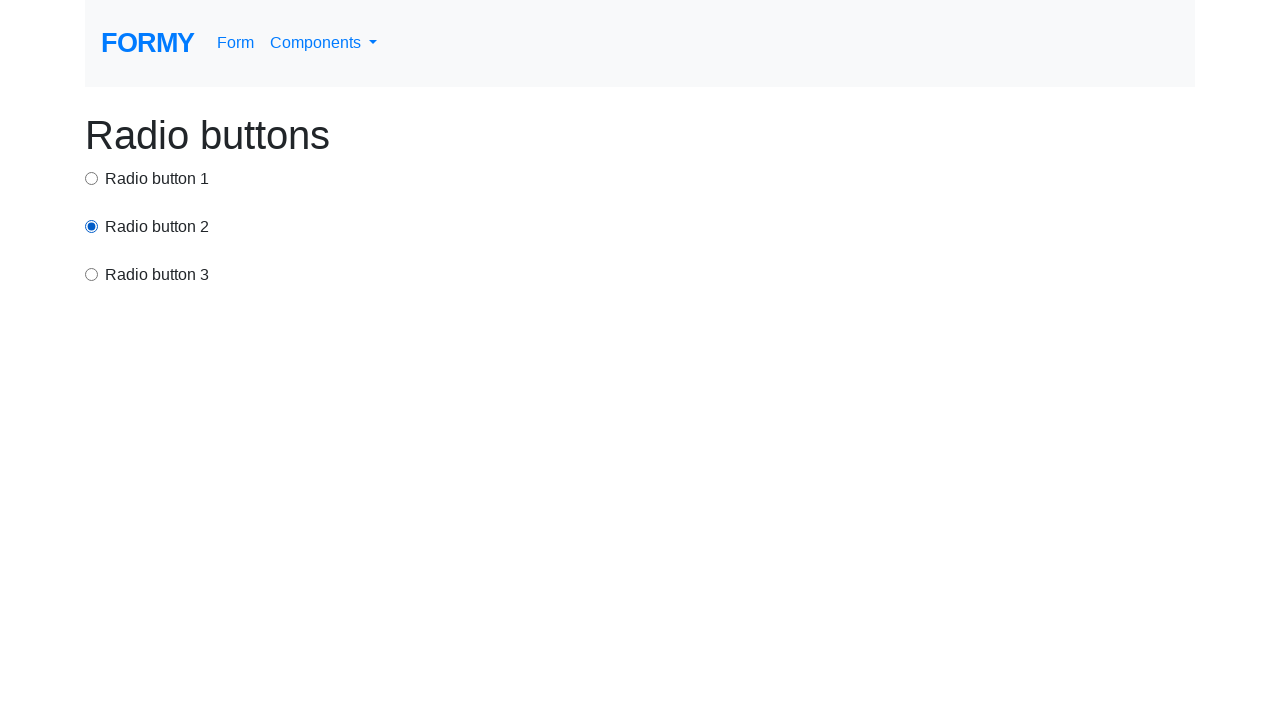

Clicked third radio button option at (92, 274) on xpath=/html/body/div/div[3]/input
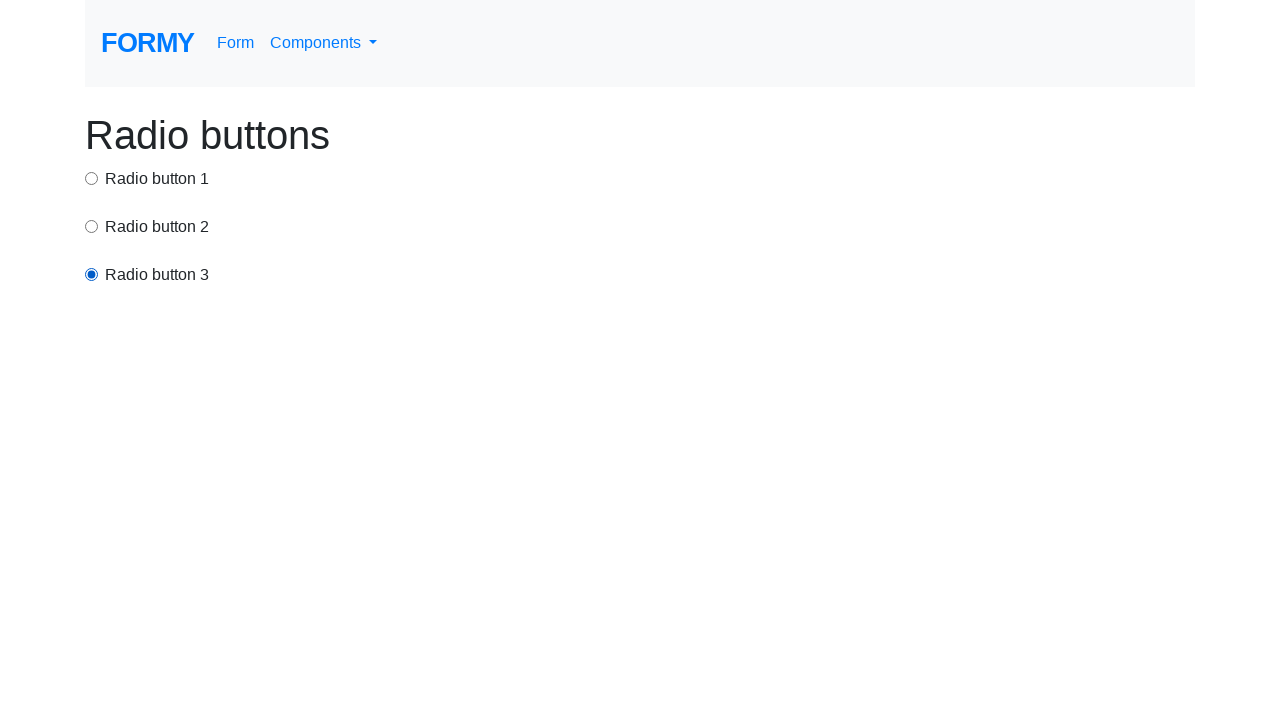

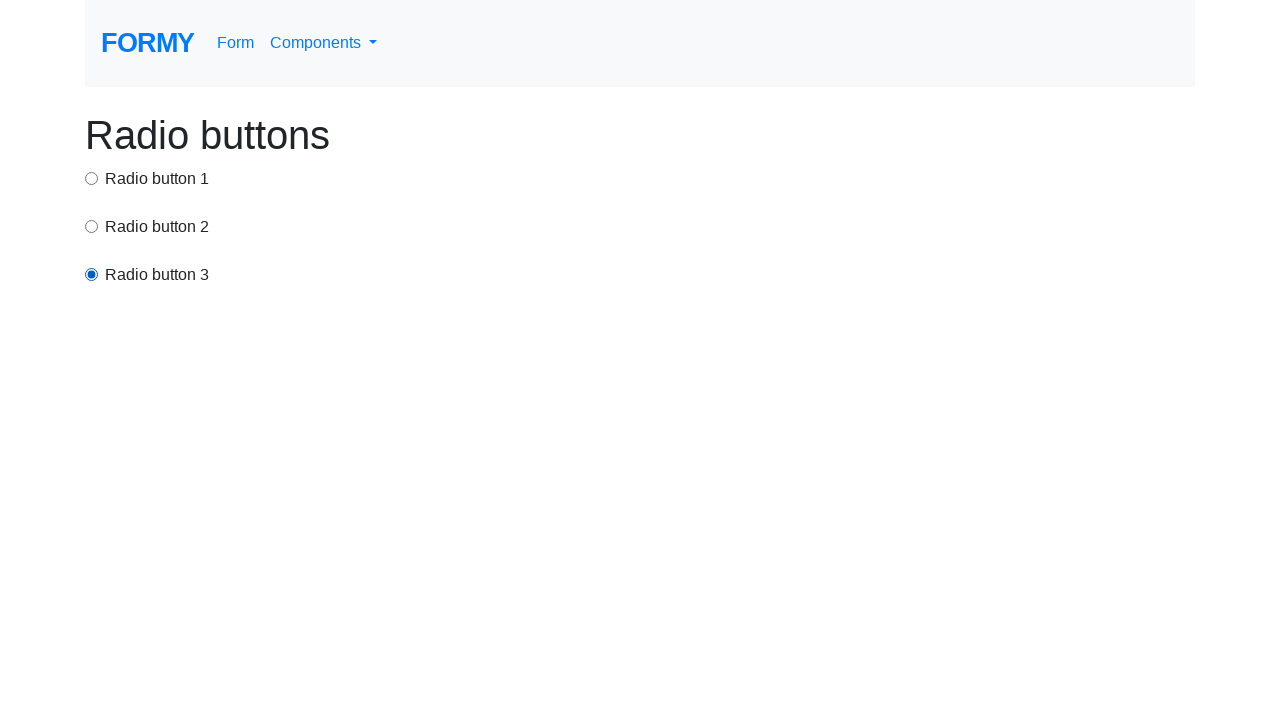